Tests that the Clear completed button is hidden when no items are completed

Starting URL: https://demo.playwright.dev/todomvc

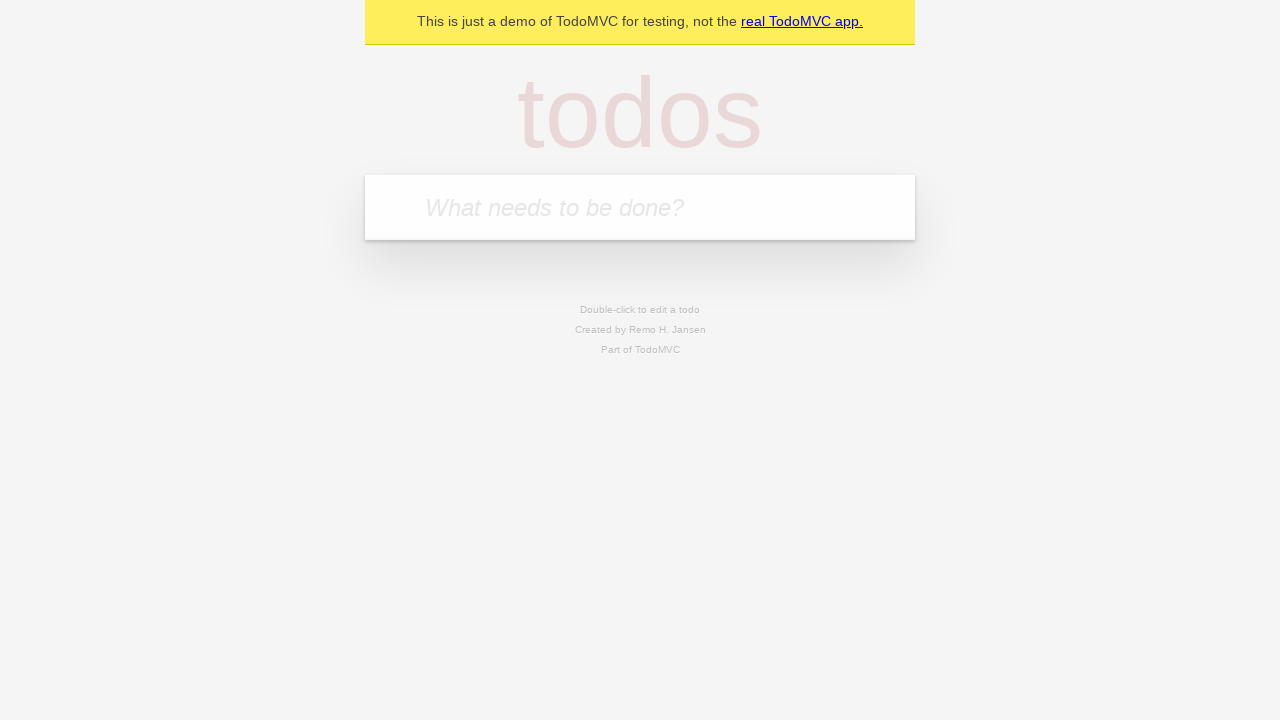

Filled new todo field with 'buy some cheese' on internal:attr=[placeholder="What needs to be done?"i]
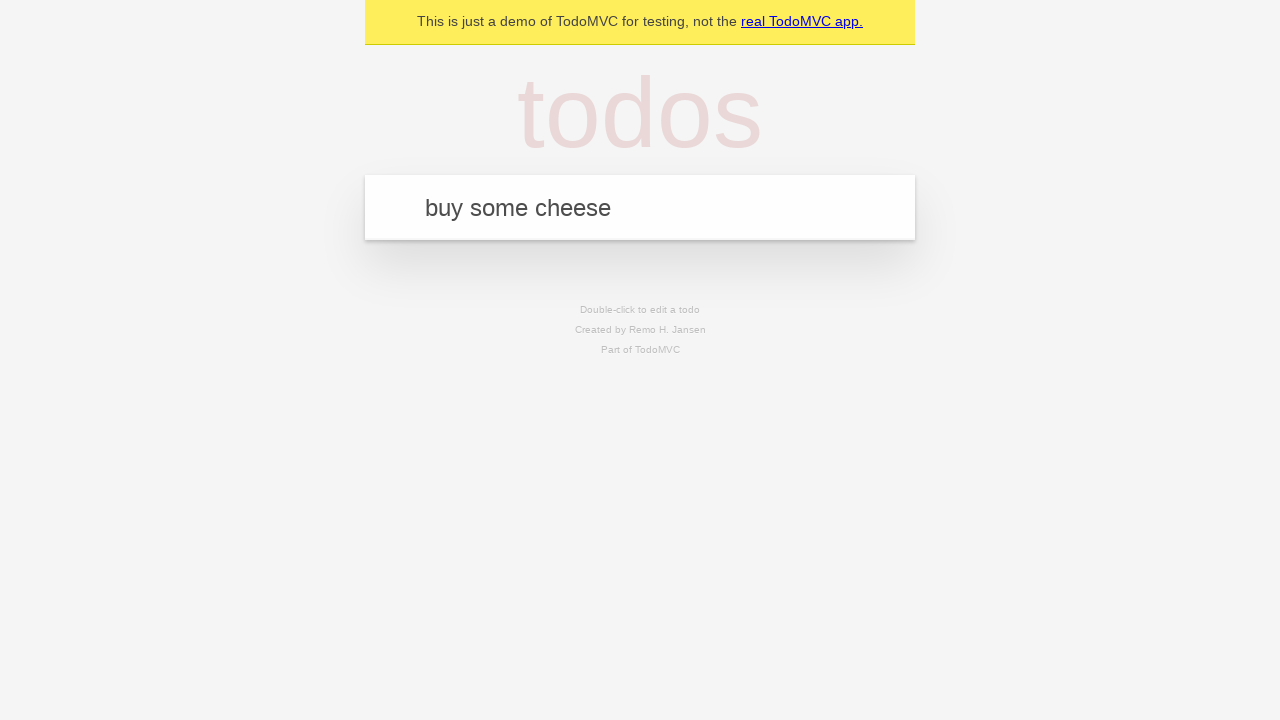

Pressed Enter to create todo 'buy some cheese' on internal:attr=[placeholder="What needs to be done?"i]
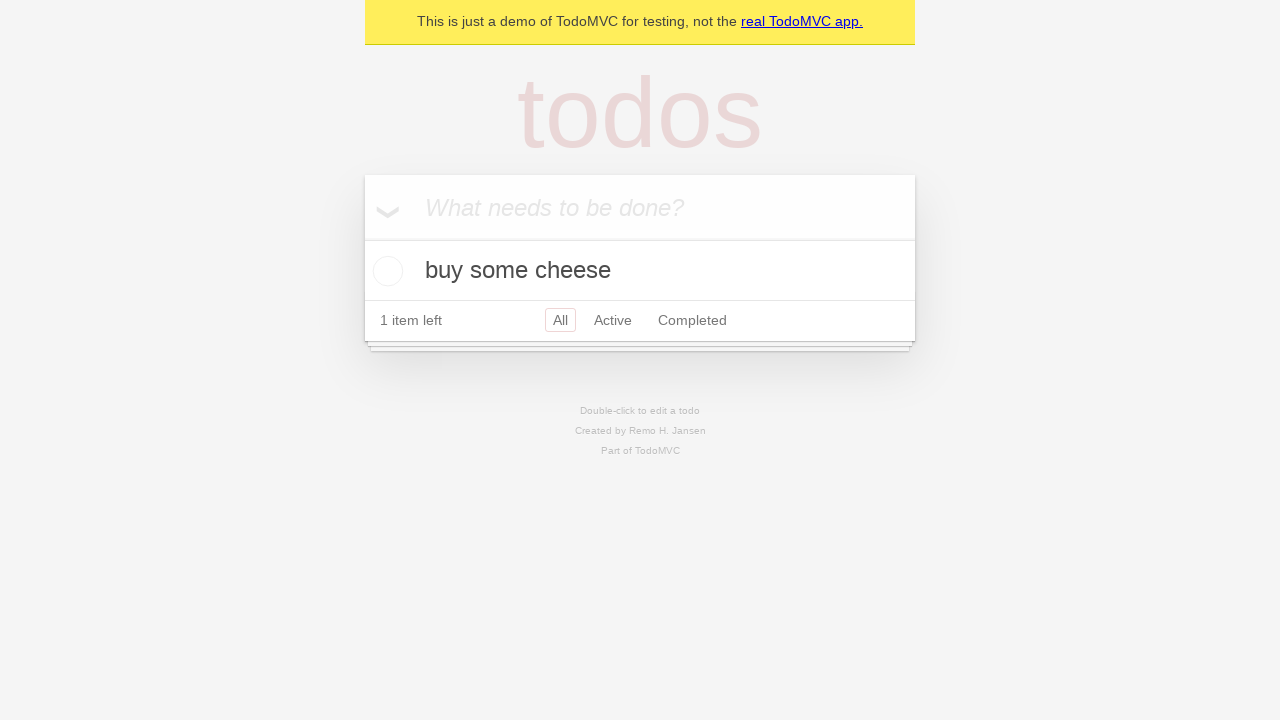

Filled new todo field with 'feed the cat' on internal:attr=[placeholder="What needs to be done?"i]
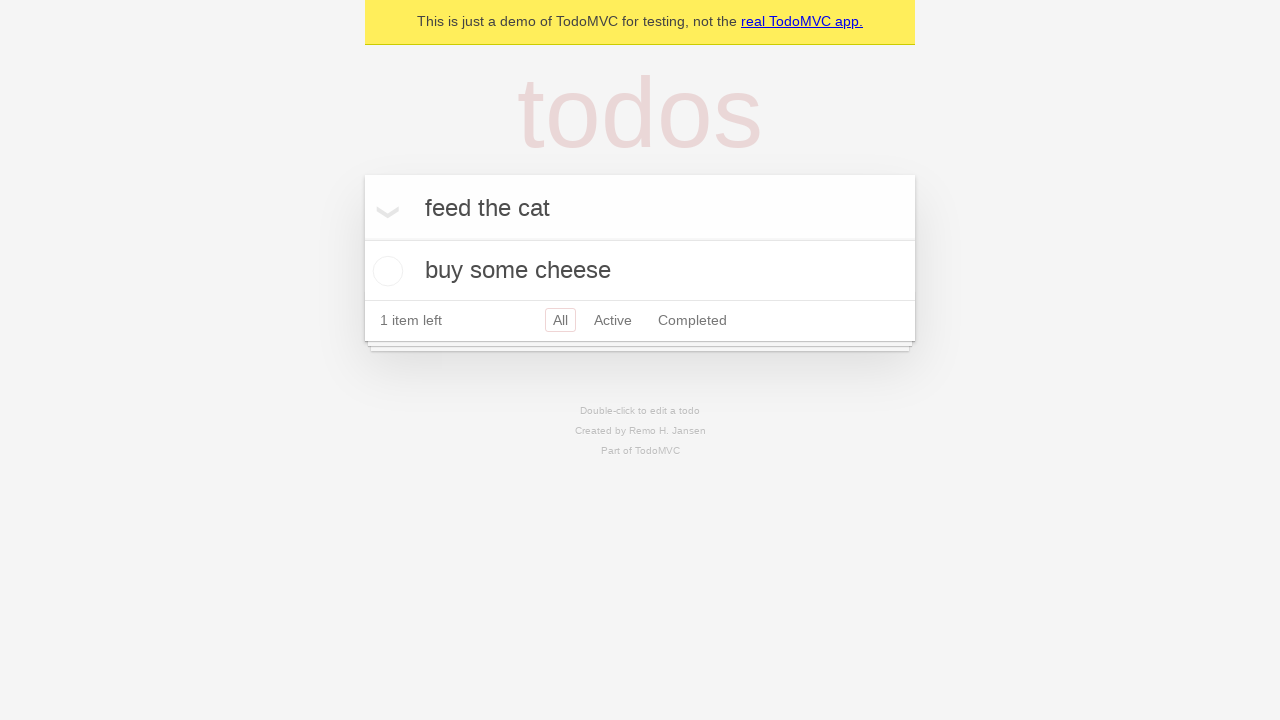

Pressed Enter to create todo 'feed the cat' on internal:attr=[placeholder="What needs to be done?"i]
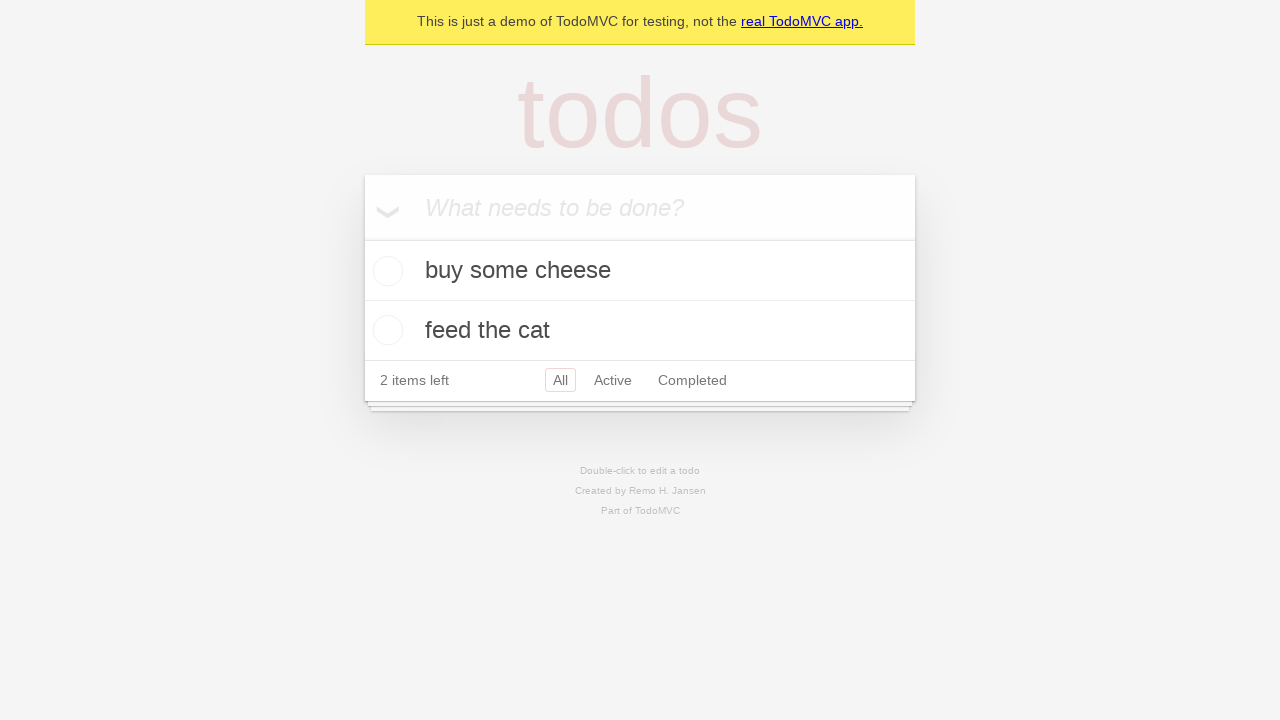

Filled new todo field with 'book a doctors appointment' on internal:attr=[placeholder="What needs to be done?"i]
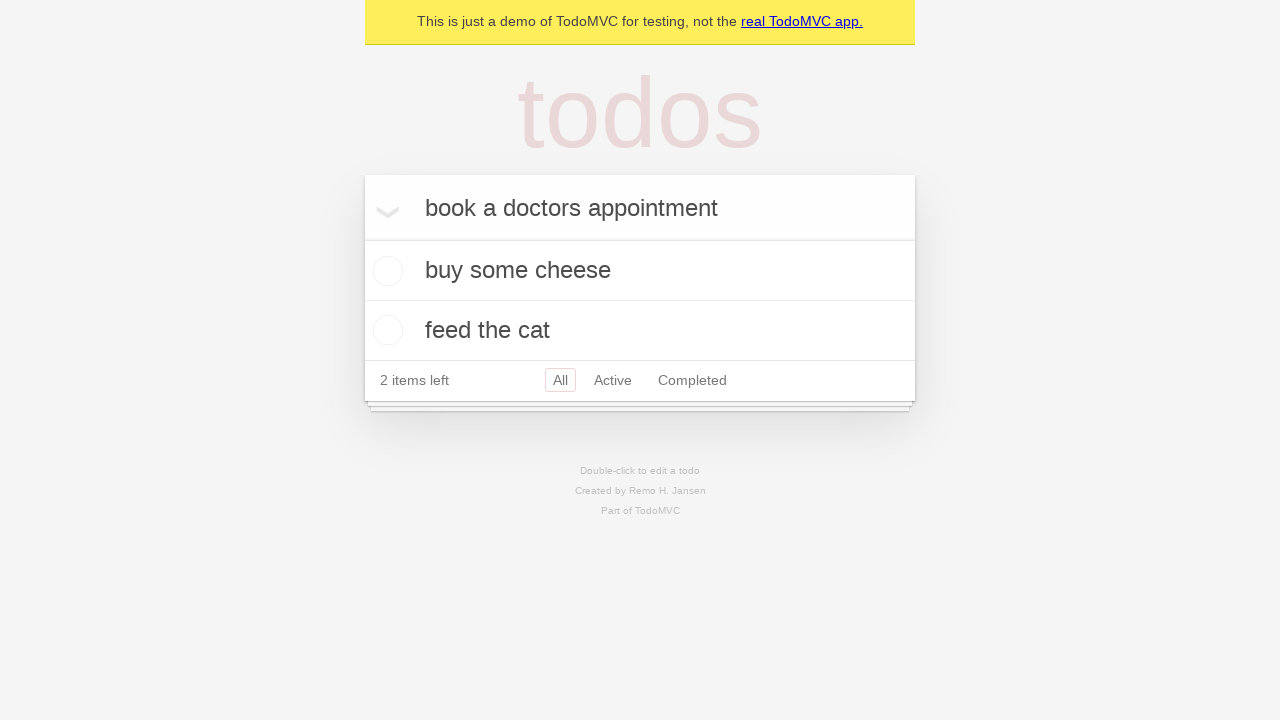

Pressed Enter to create todo 'book a doctors appointment' on internal:attr=[placeholder="What needs to be done?"i]
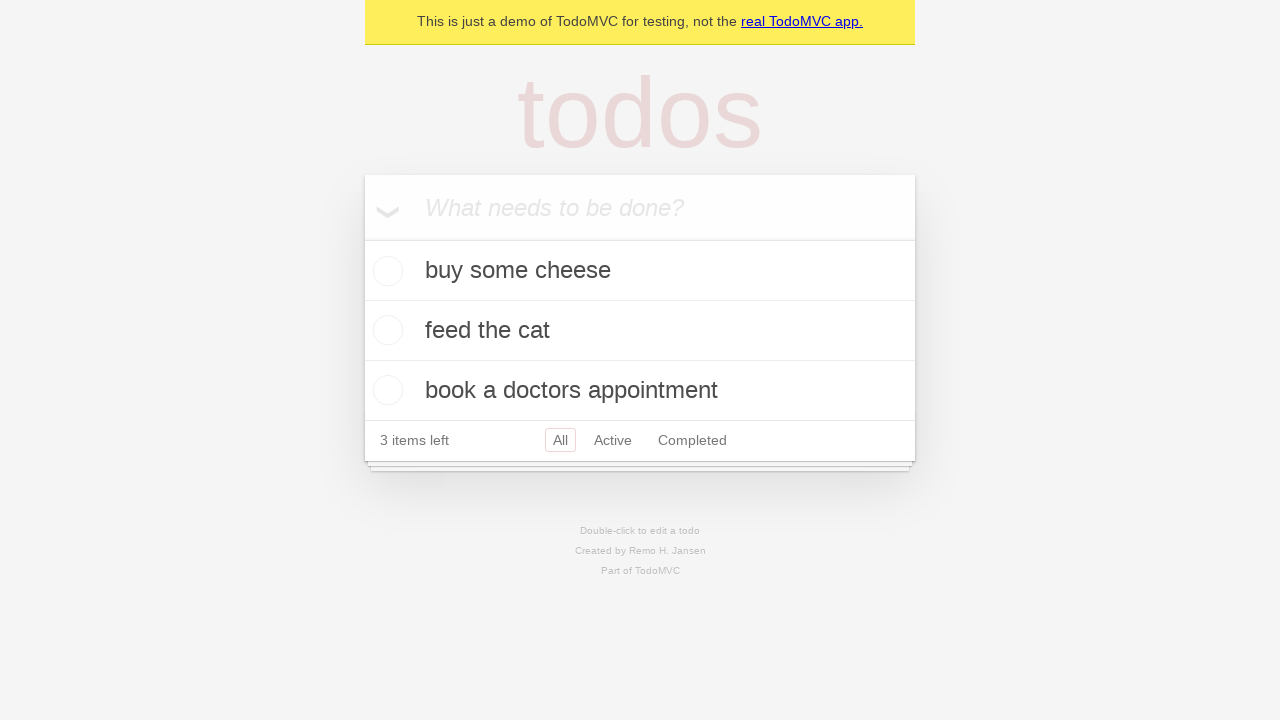

All 3 todos have been created and are visible
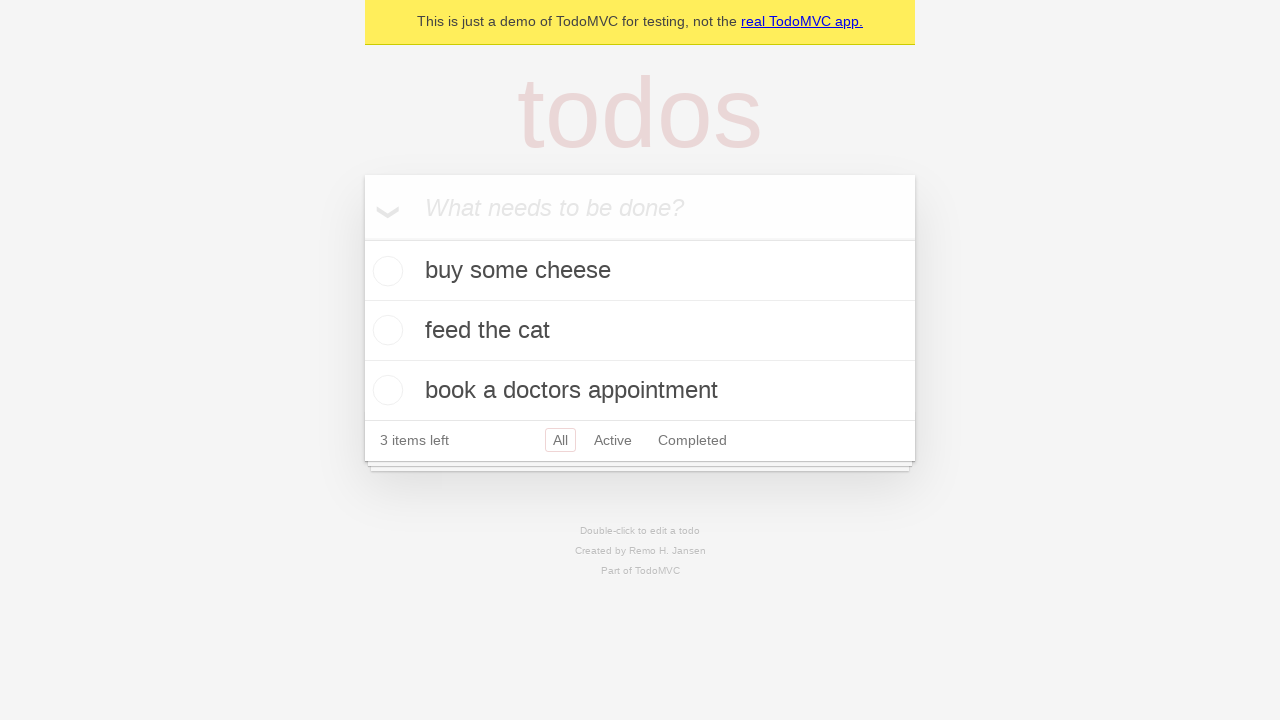

Checked the first todo item as completed at (385, 271) on .todo-list li .toggle >> nth=0
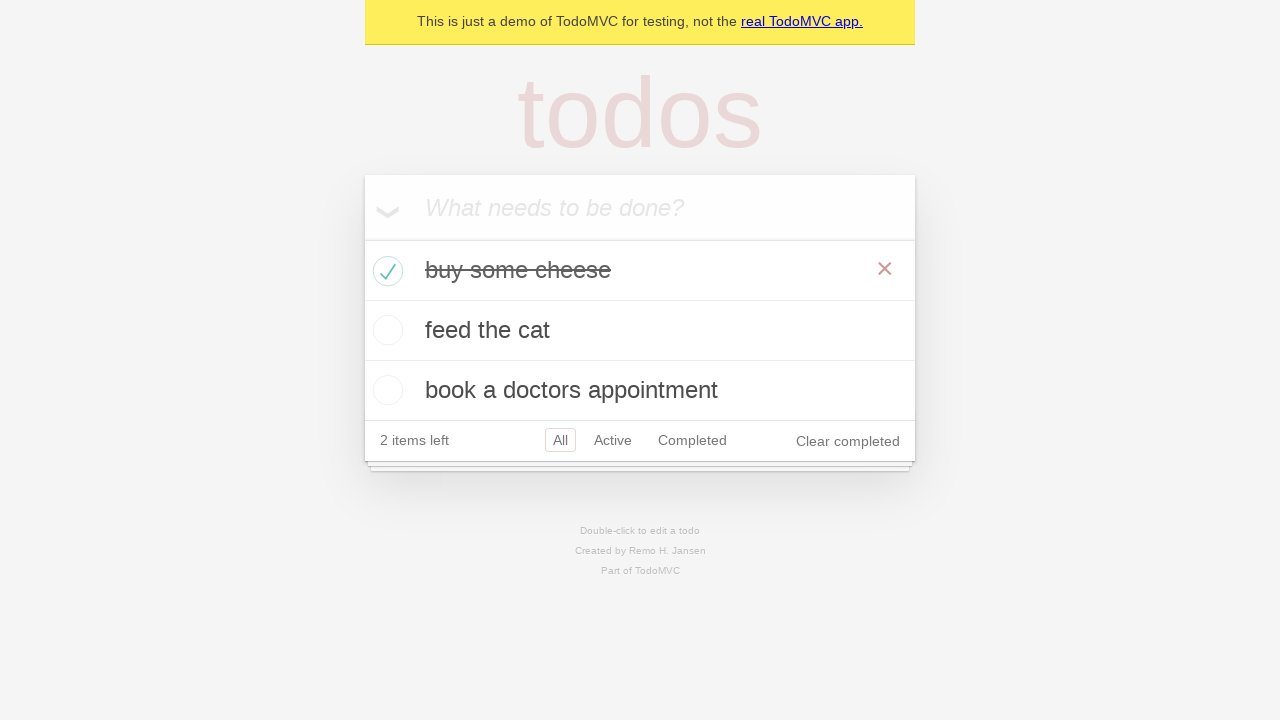

Clicked Clear completed button to remove completed todos at (848, 441) on internal:role=button[name="Clear completed"i]
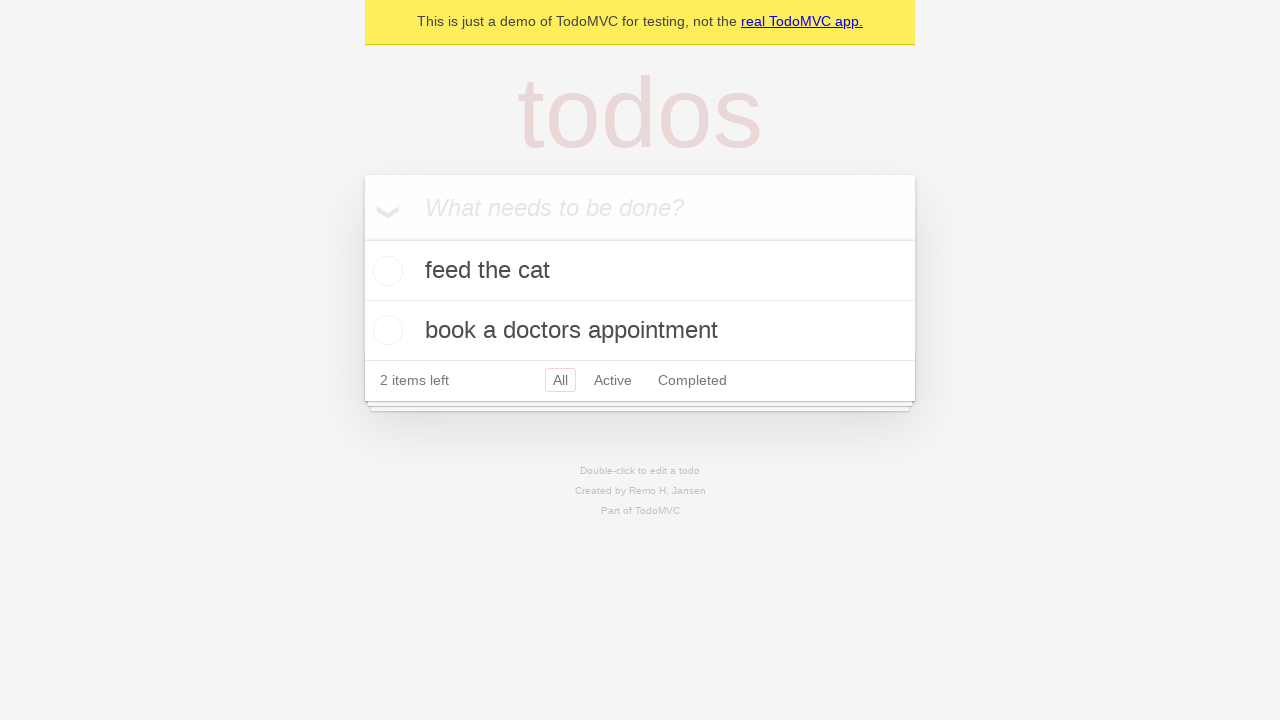

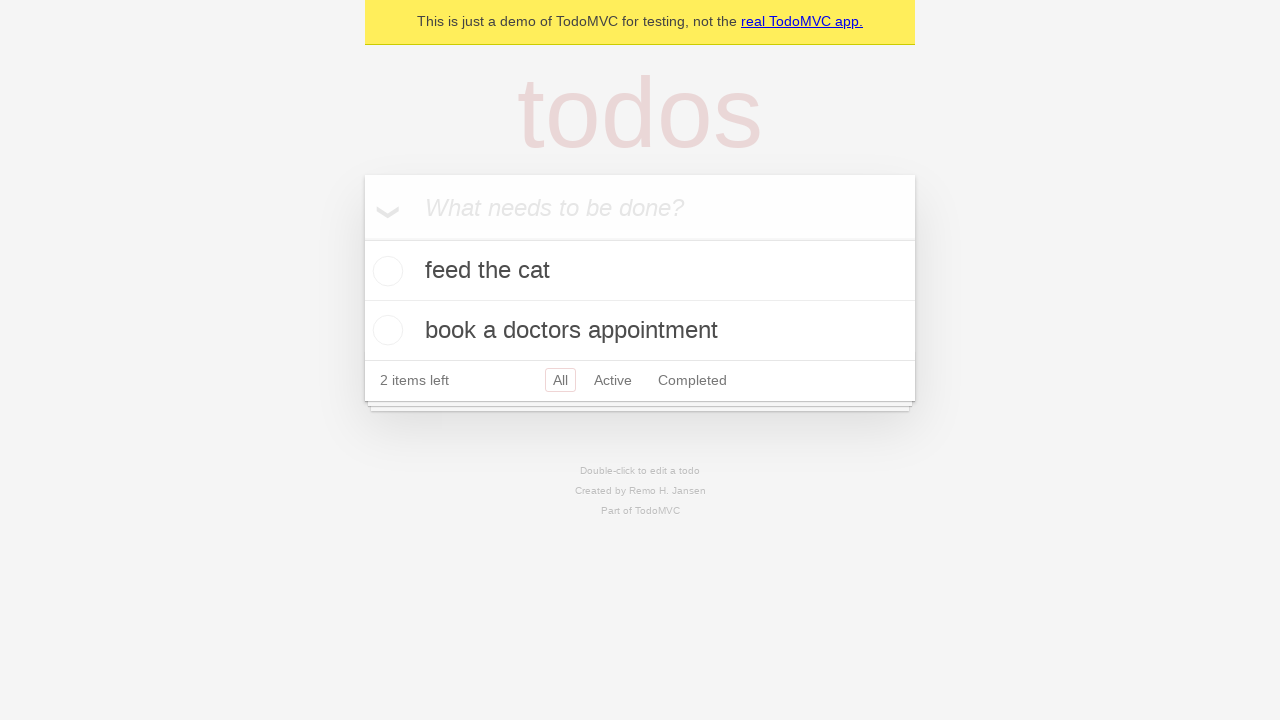